Tests alert handling by clicking a button that triggers a delayed alert after 5 seconds, verifying the alert text, and accepting it

Starting URL: https://demoqa.com/browser-windows

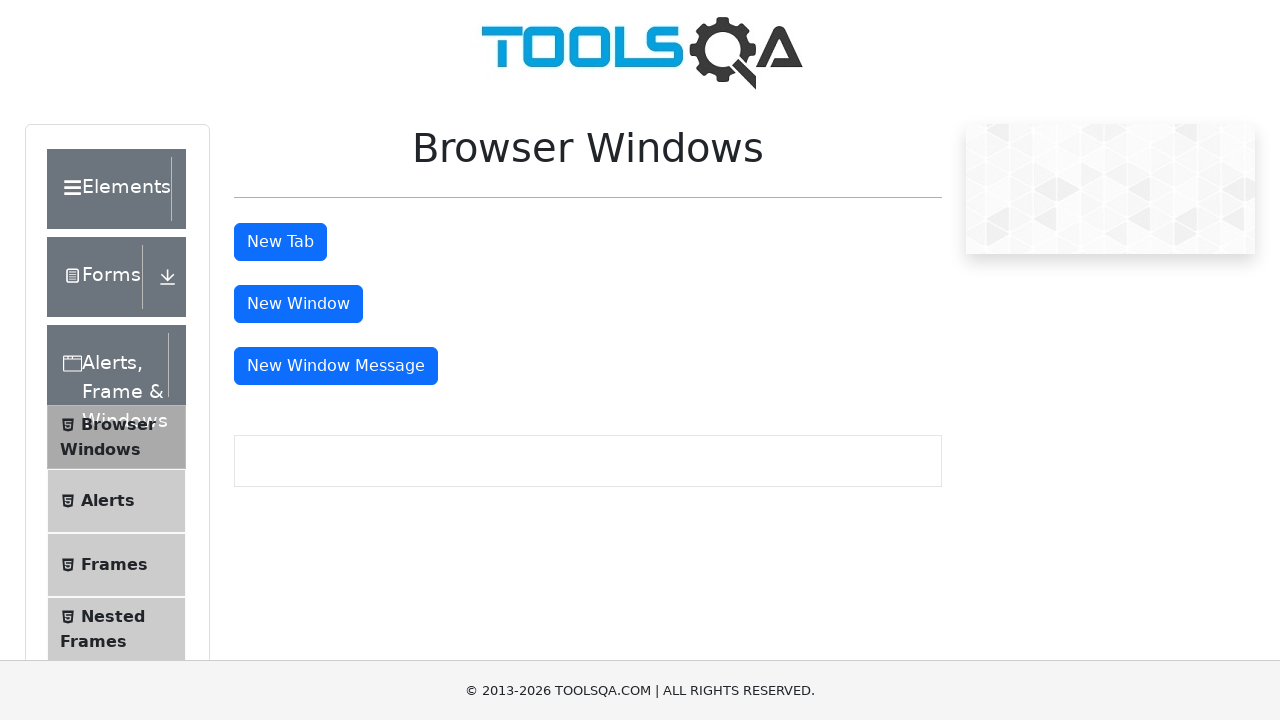

Clicked on Alerts menu item at (108, 501) on xpath=//span[text()='Alerts']
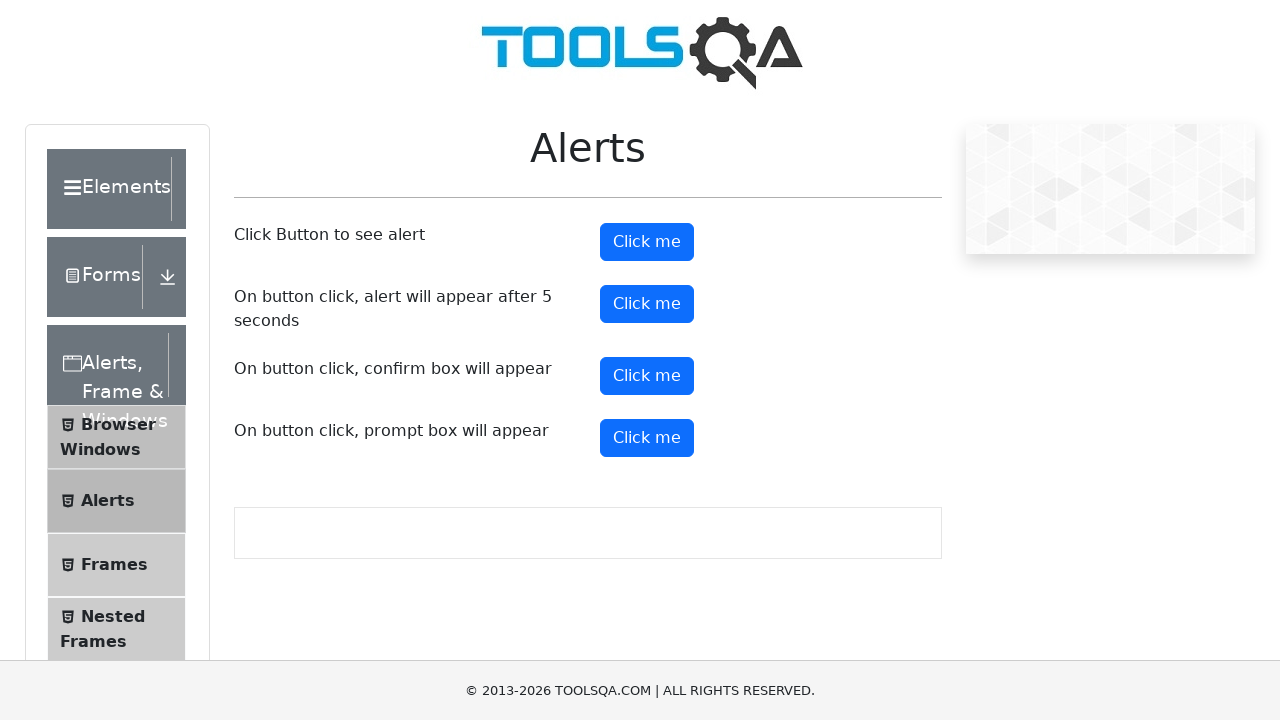

Clicked button to trigger delayed alert at (647, 304) on #timerAlertButton
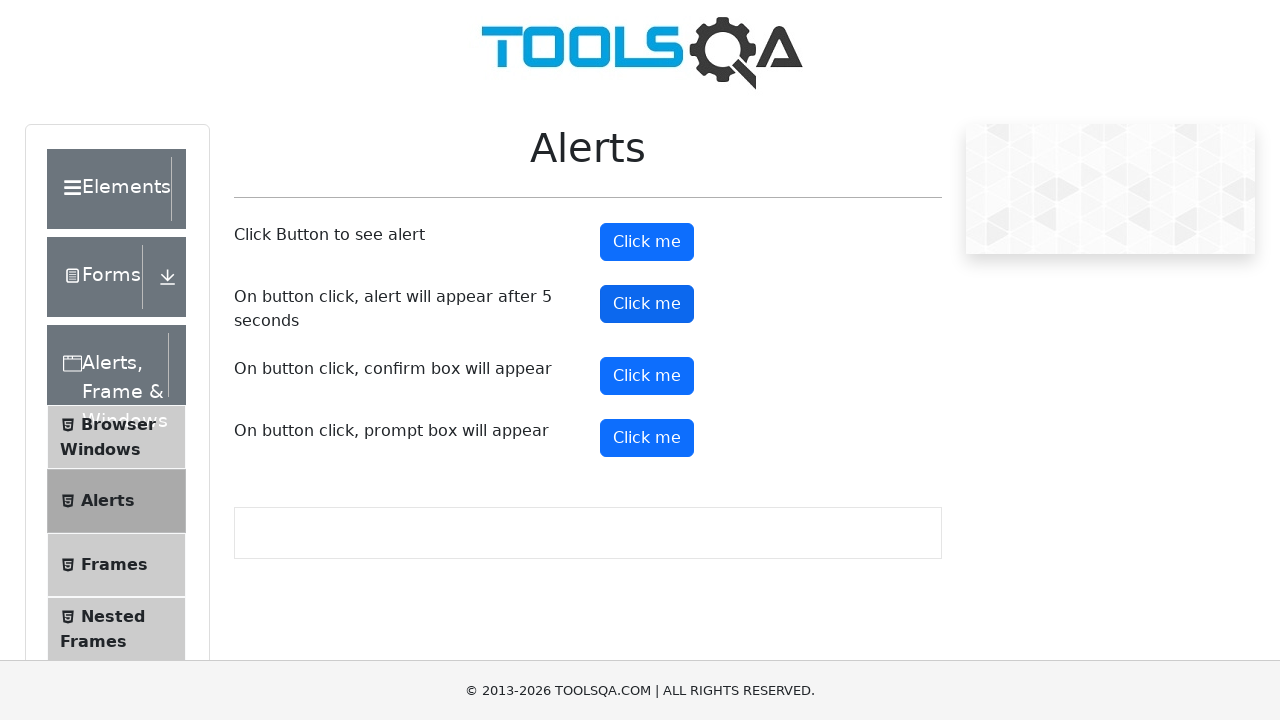

Waited 5.5 seconds for alert to appear
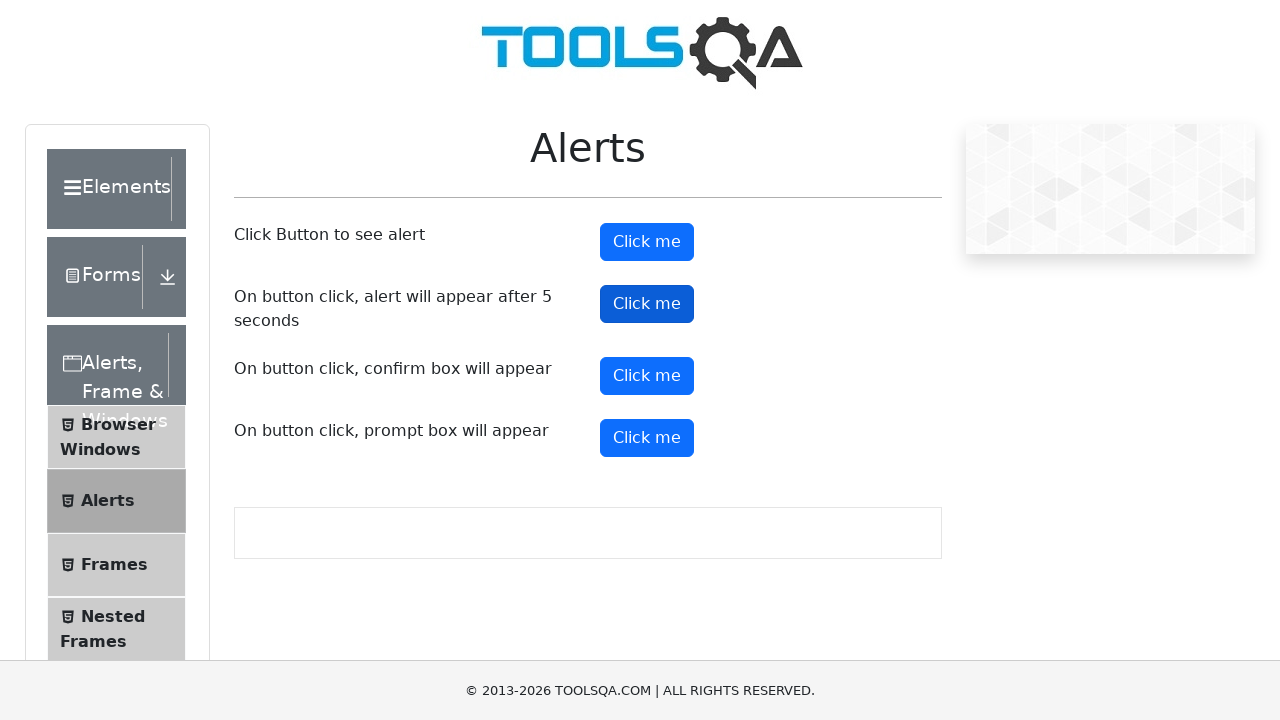

Set up dialog handler to accept alerts
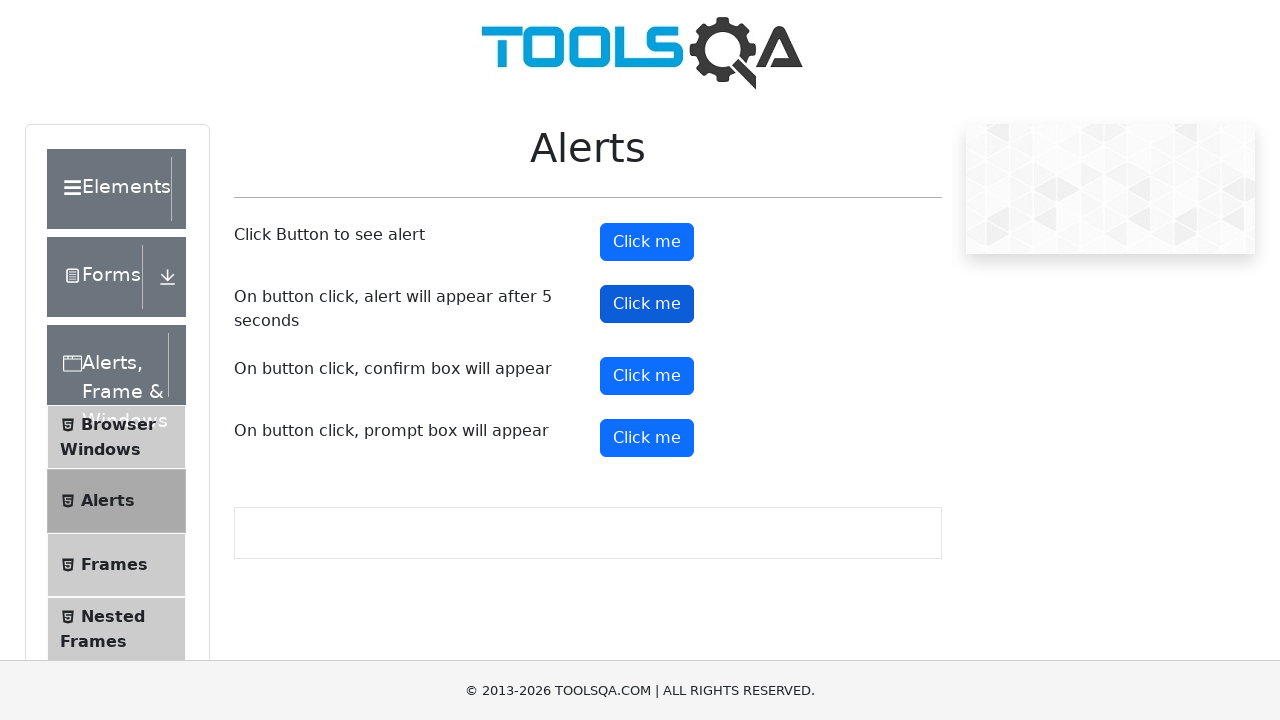

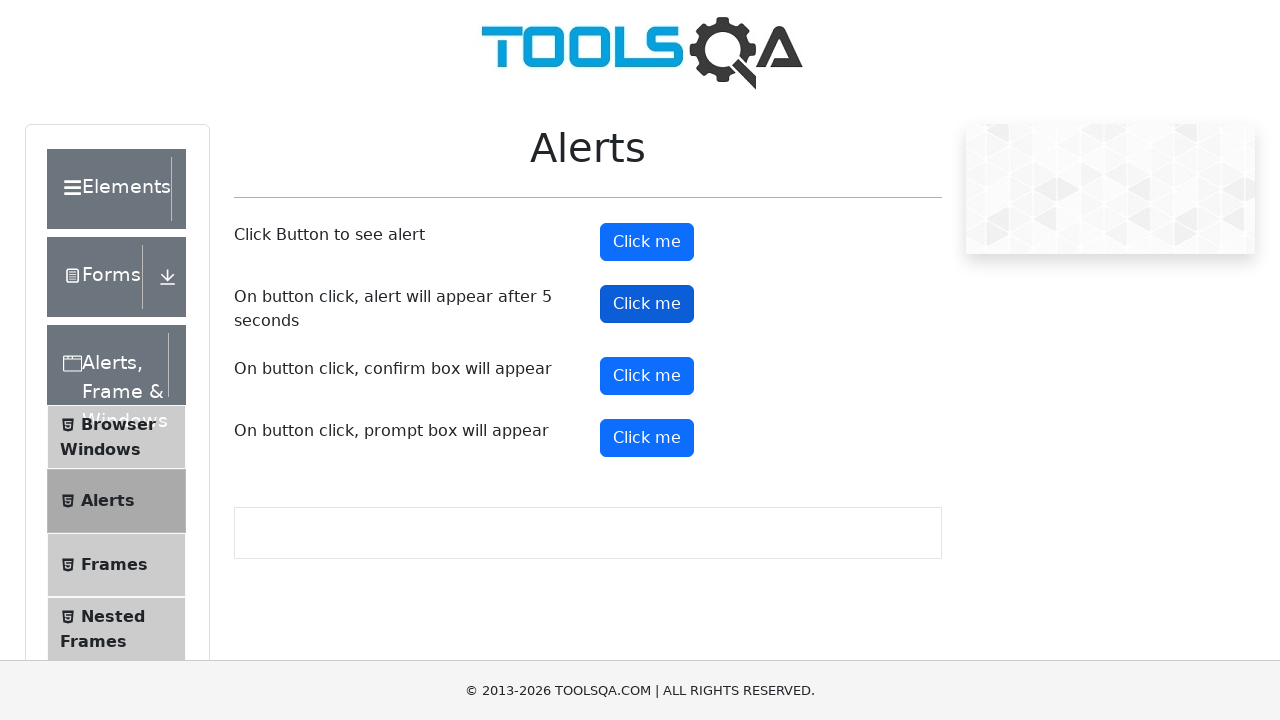